Navigates to alerts section, triggers a timer alert that appears after 5 seconds, verifies the alert message and accepts it

Starting URL: https://demoqa.com/browser-windows

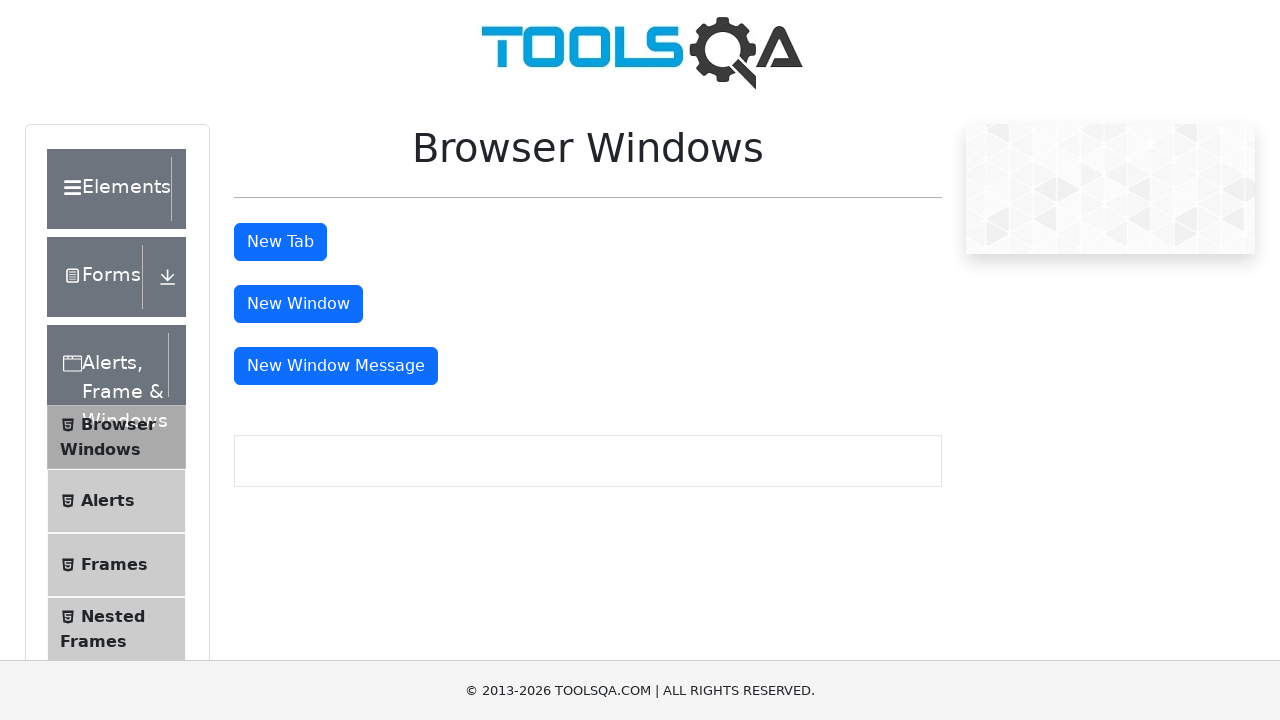

Clicked on Alerts menu item at (108, 501) on span:text('Alerts')
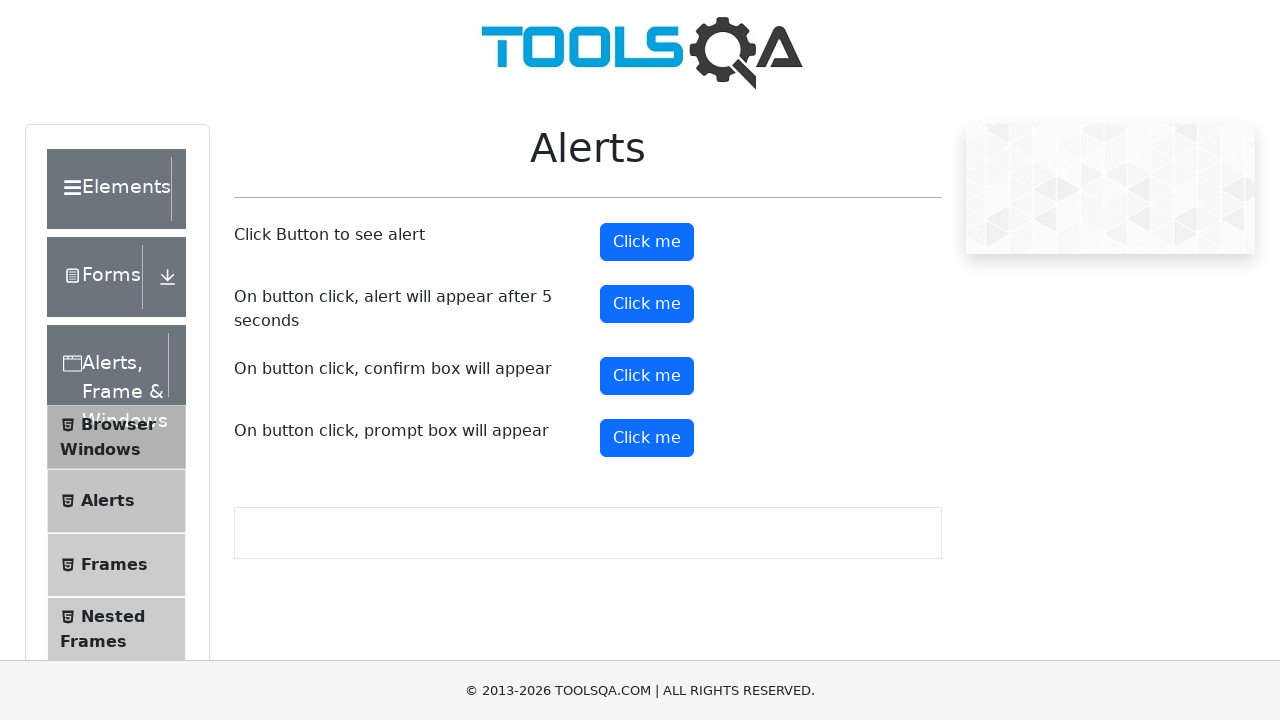

Clicked the timer alert button at (647, 304) on button#timerAlertButton
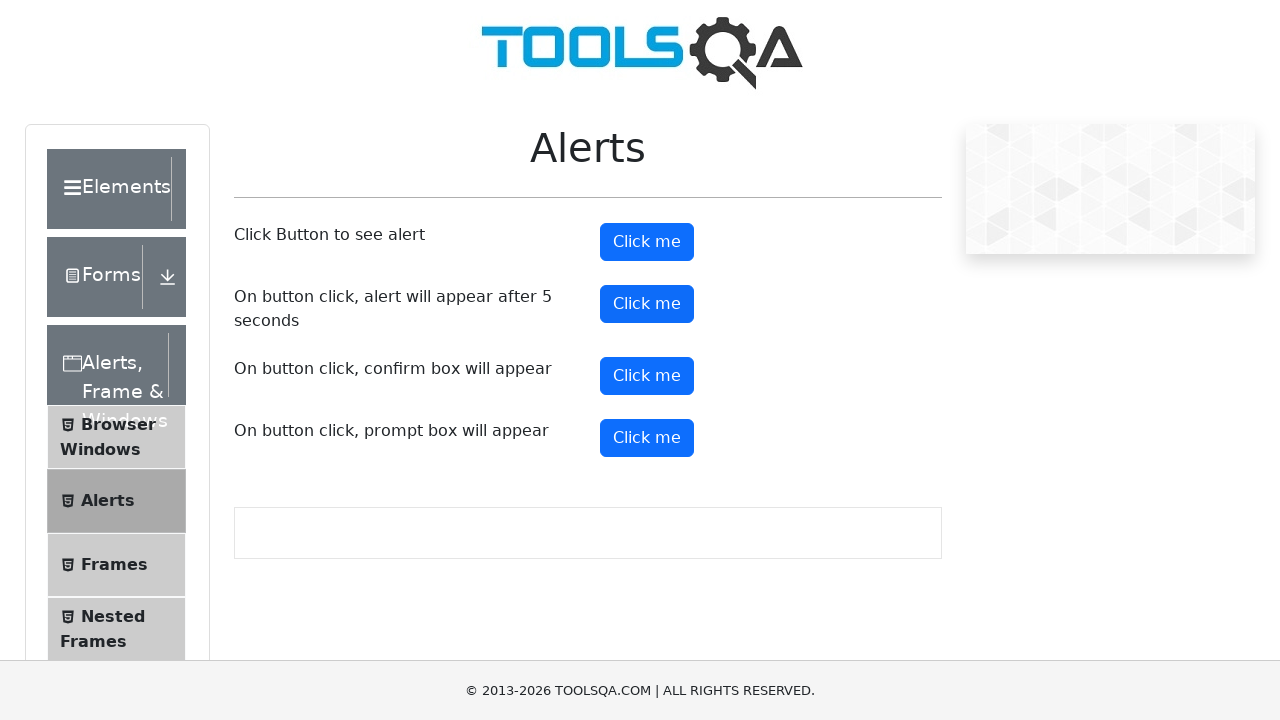

Waited 5.5 seconds for timer alert to appear
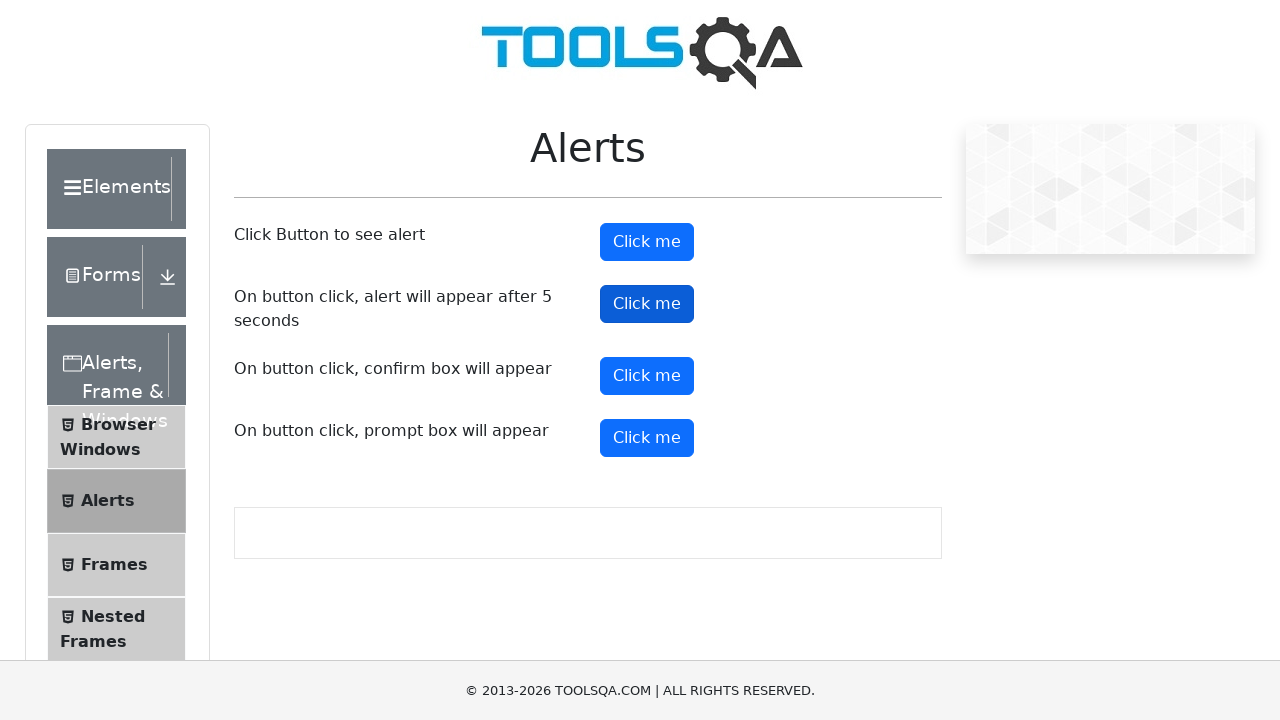

Set up dialog handler to automatically accept alerts
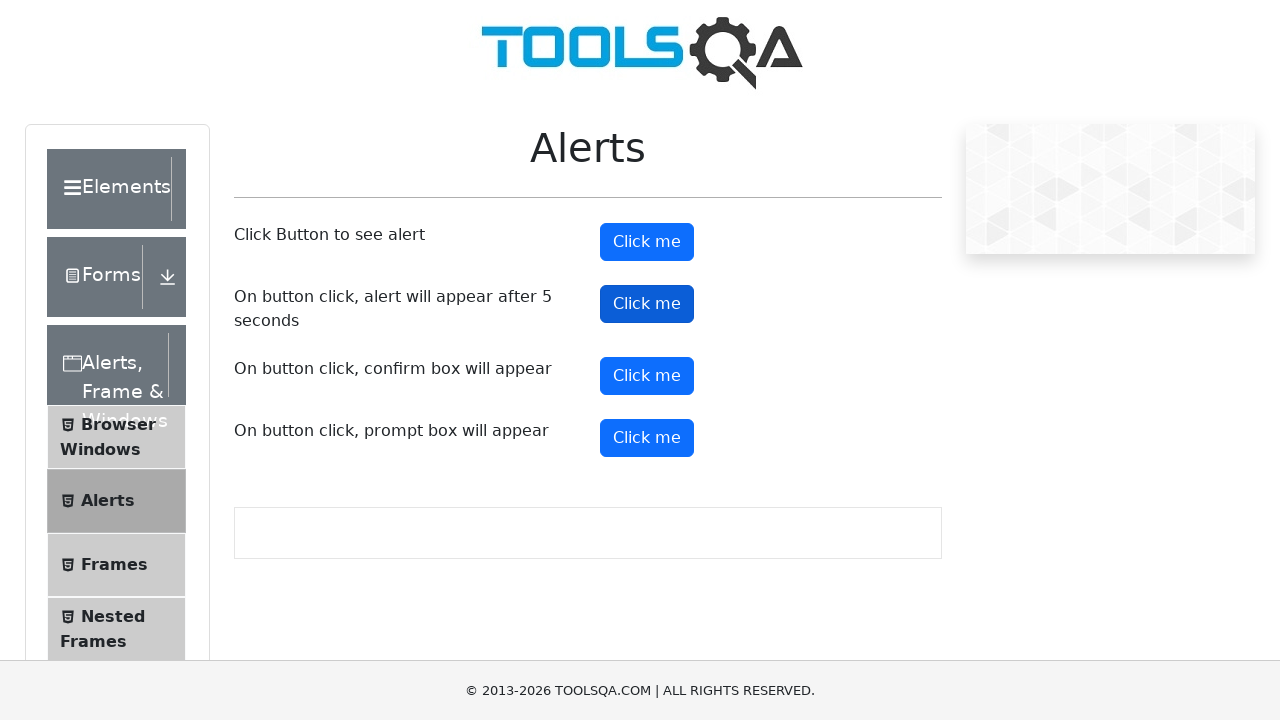

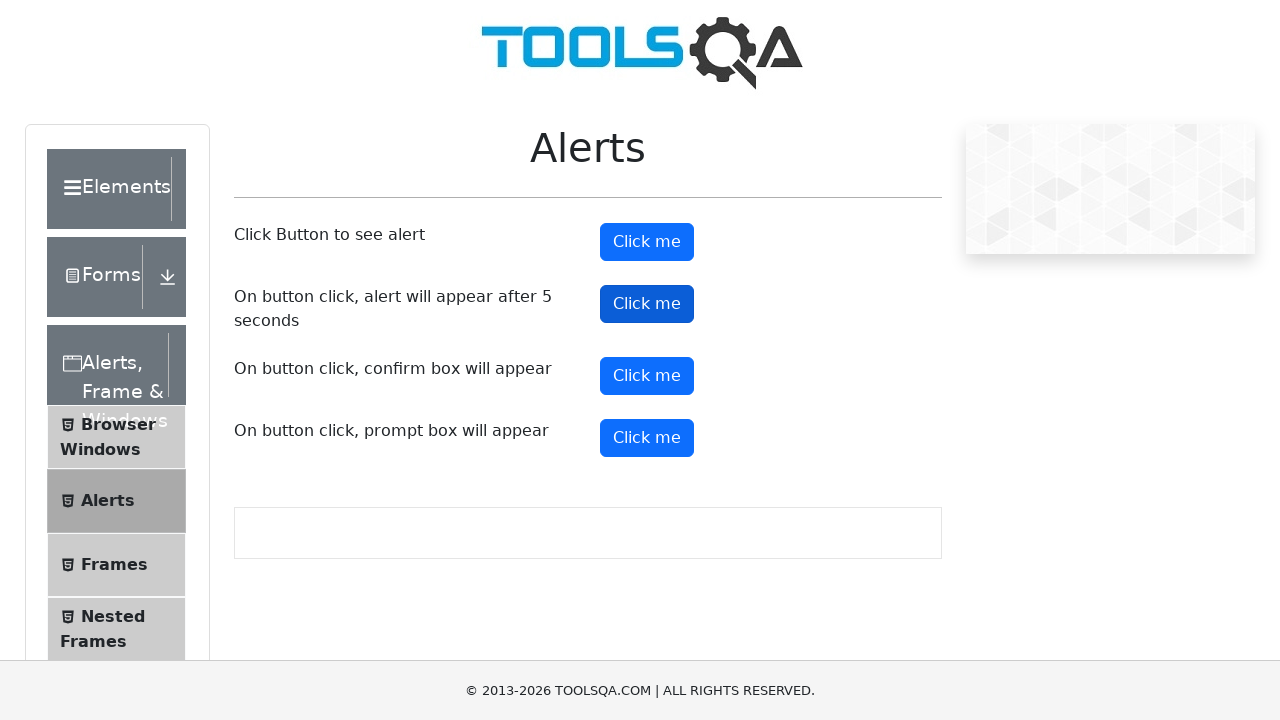